Tests hover functionality by moving the mouse over an avatar element and verifying that the additional information (figcaption) becomes visible.

Starting URL: http://the-internet.herokuapp.com/hovers

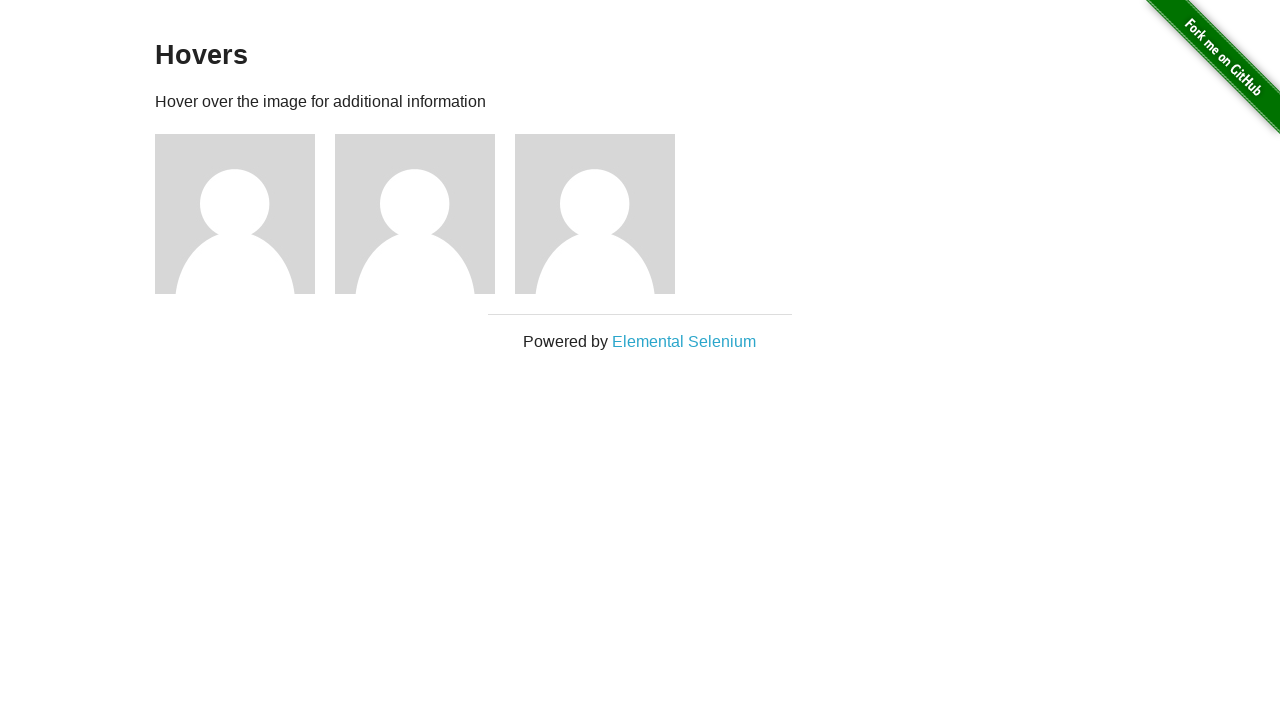

Located the first avatar figure element
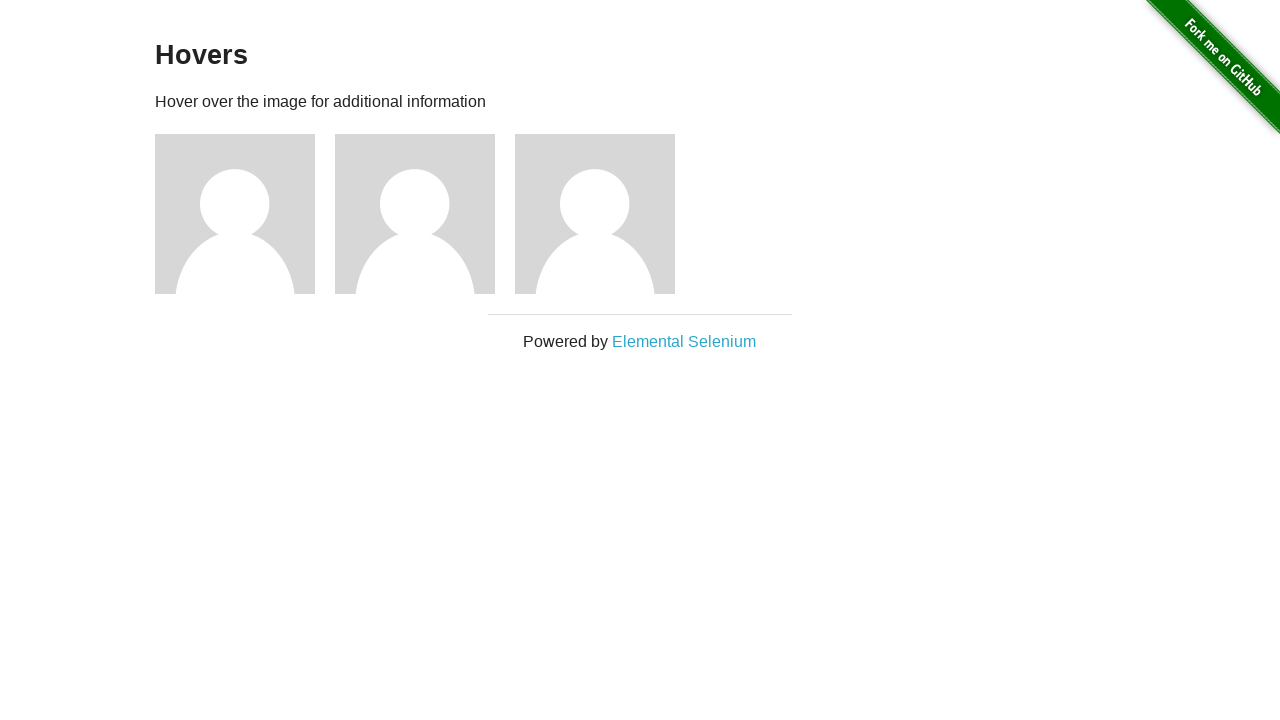

Hovered over the avatar element at (245, 214) on .figure >> nth=0
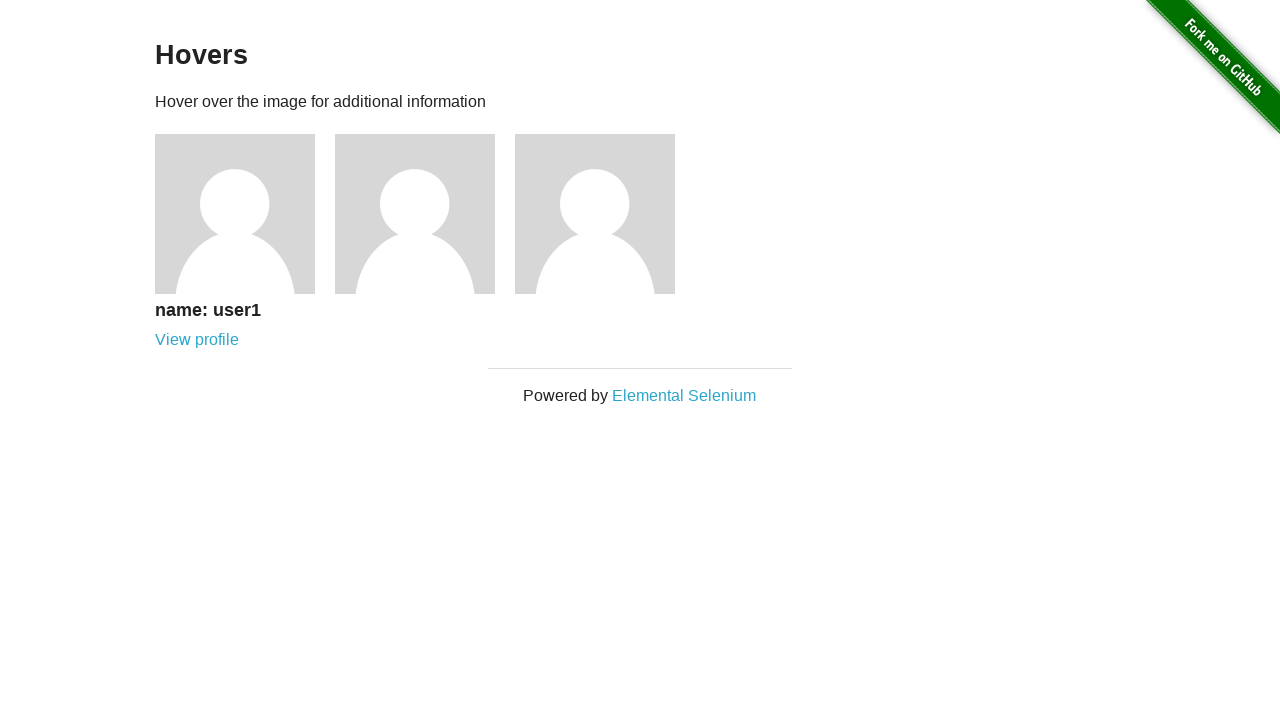

Waited for figcaption element to appear
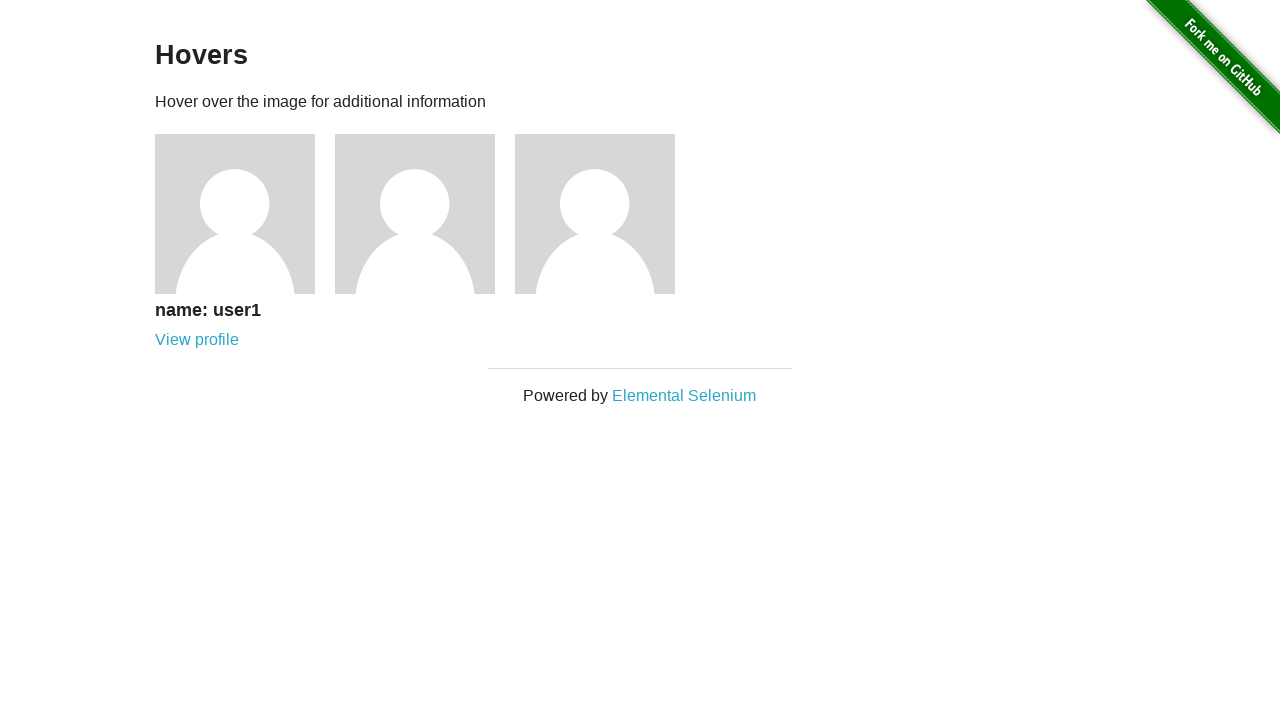

Located the first figcaption element
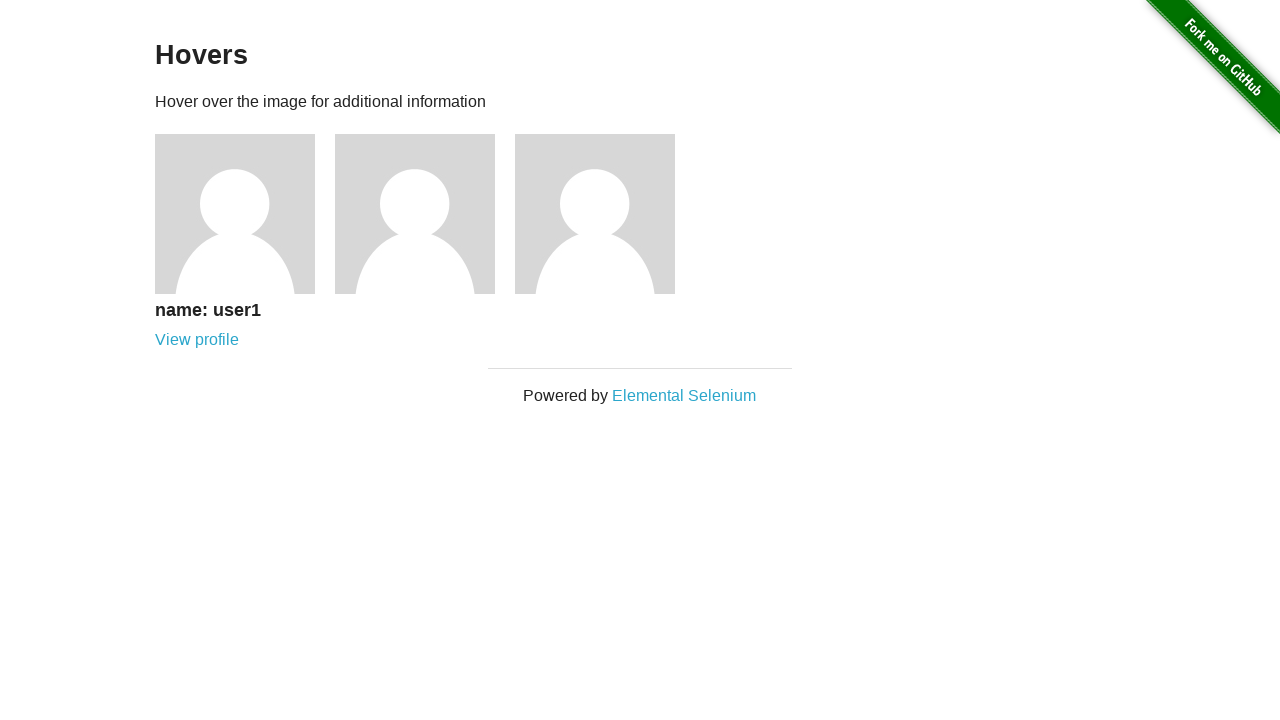

Verified that figcaption is visible after hover
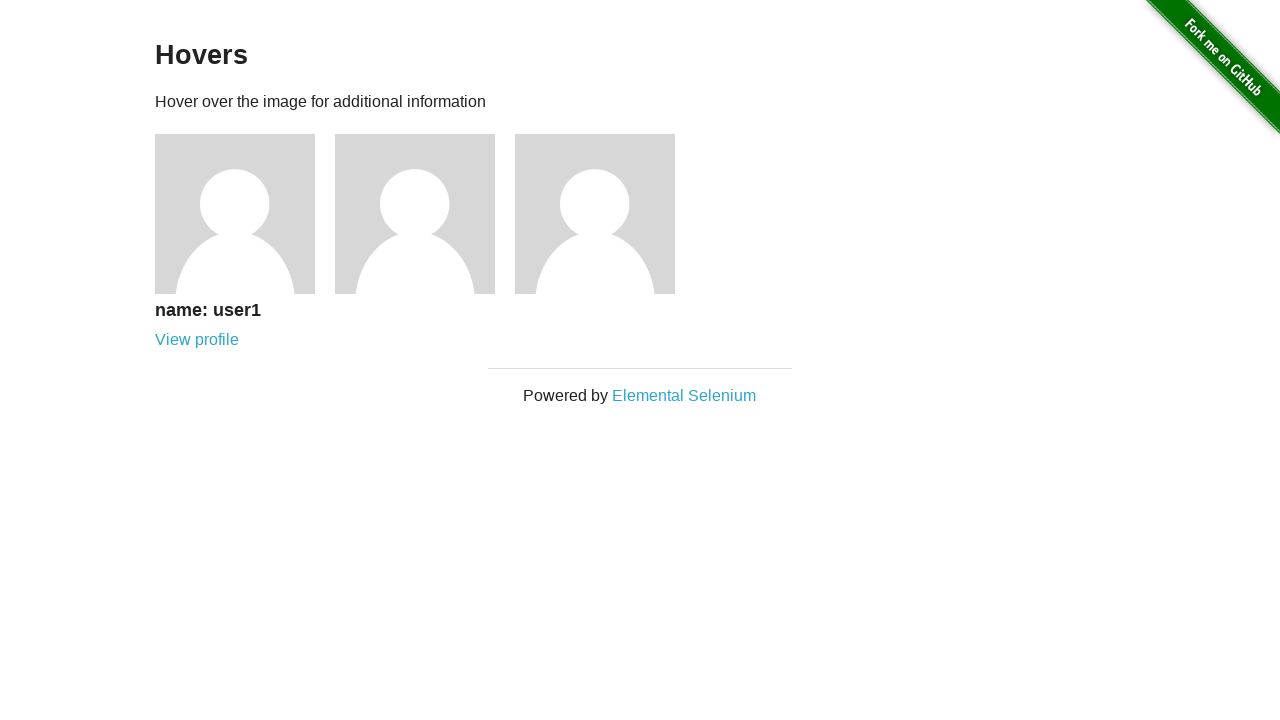

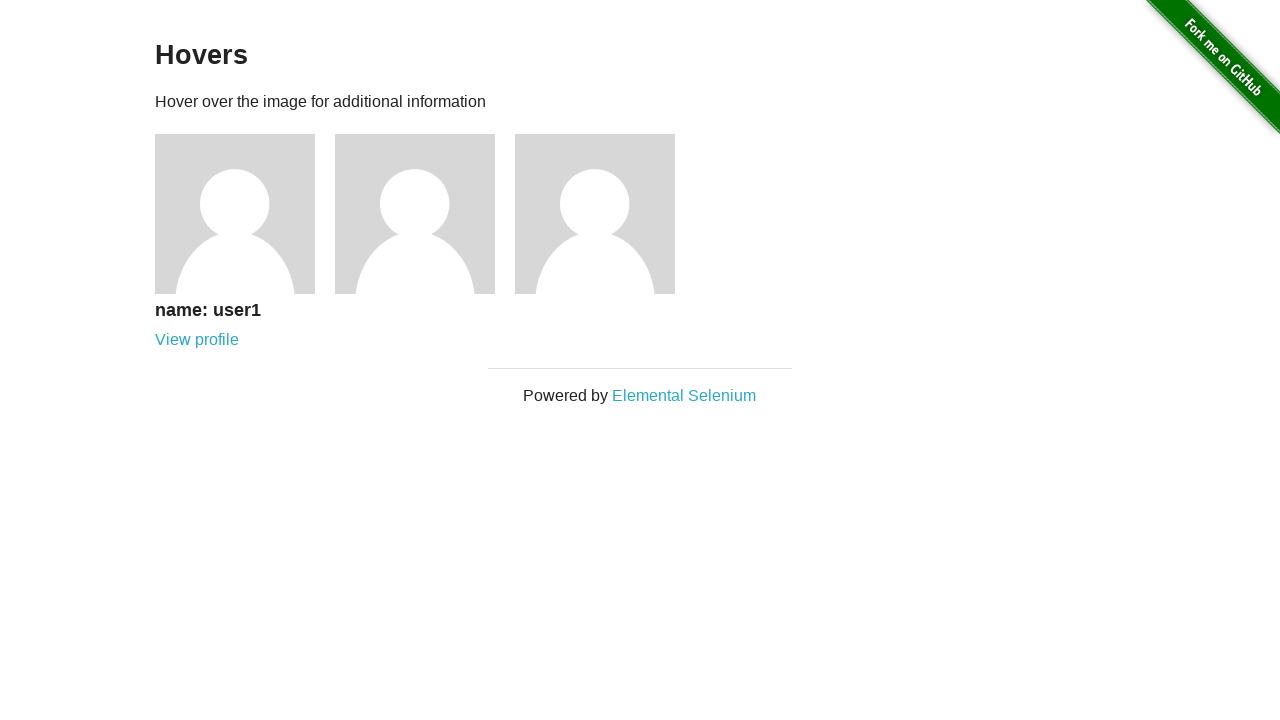